Tests scalene triangle identification with another set of different side lengths

Starting URL: https://testpages.eviltester.com/styled/apps/triangle/triangle001.html

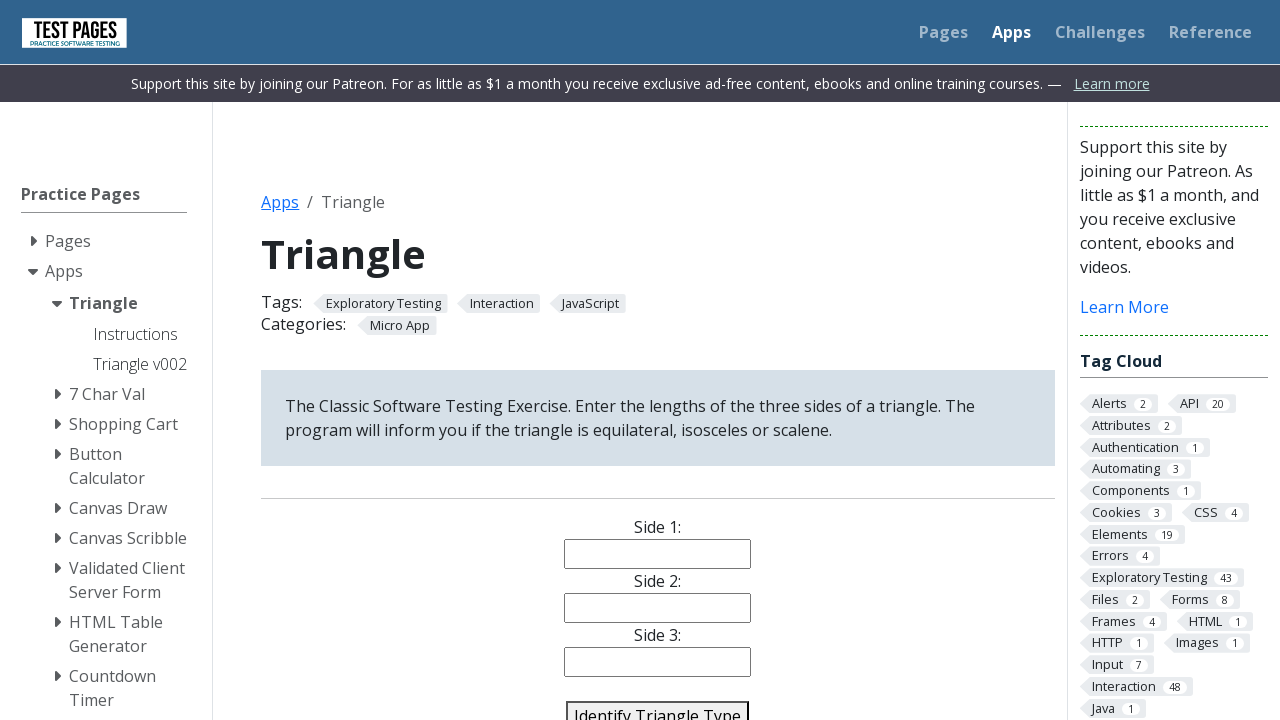

Filled side 1 field with value '10' on #side1
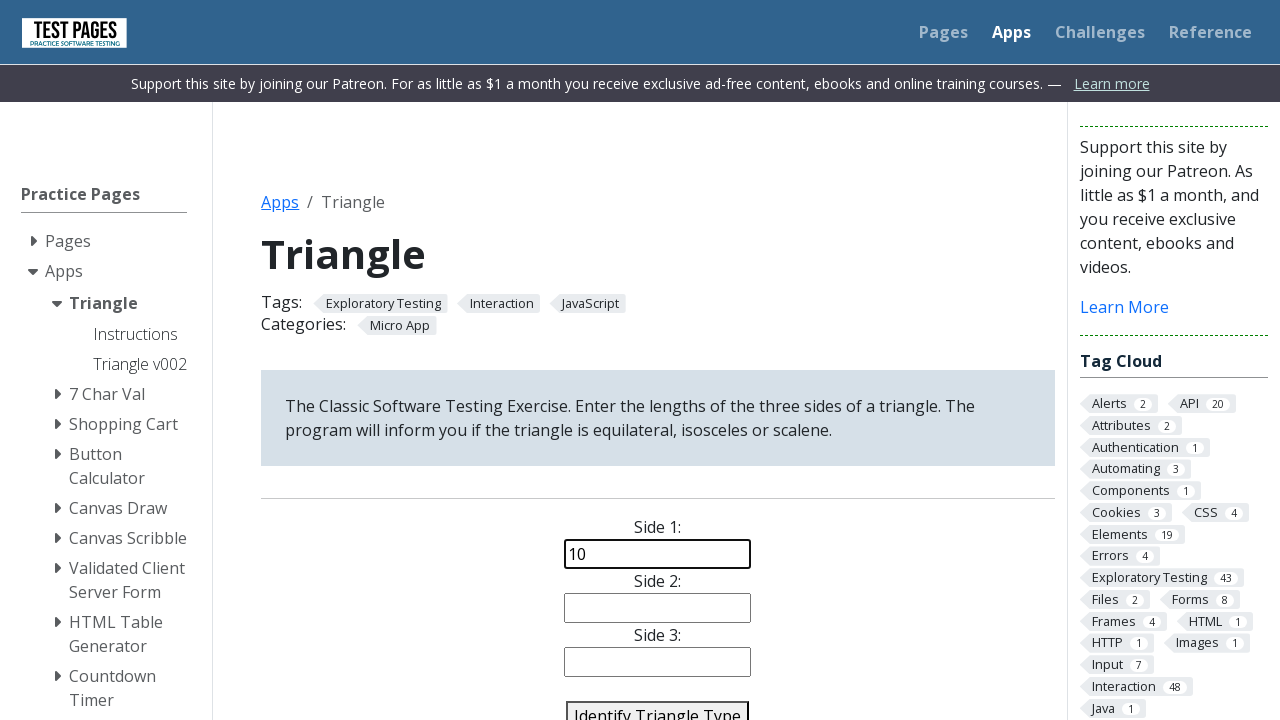

Filled side 2 field with value '13' on #side2
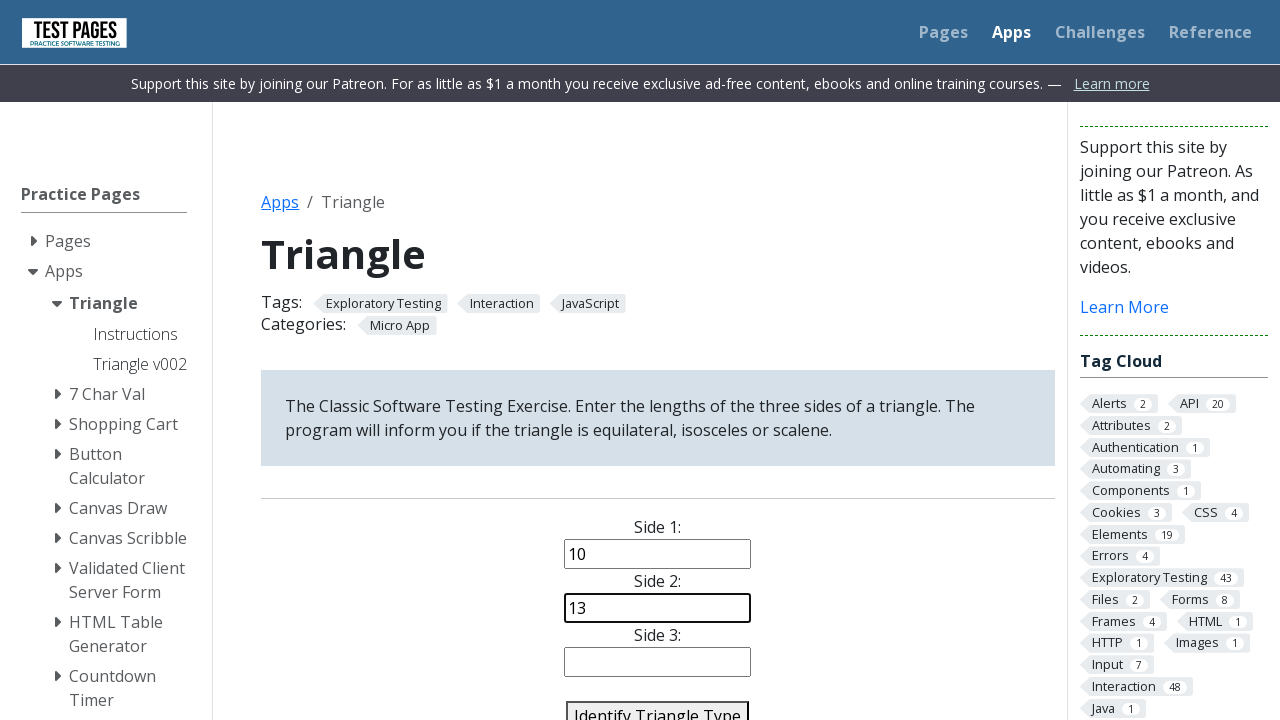

Filled side 3 field with value '21' on #side3
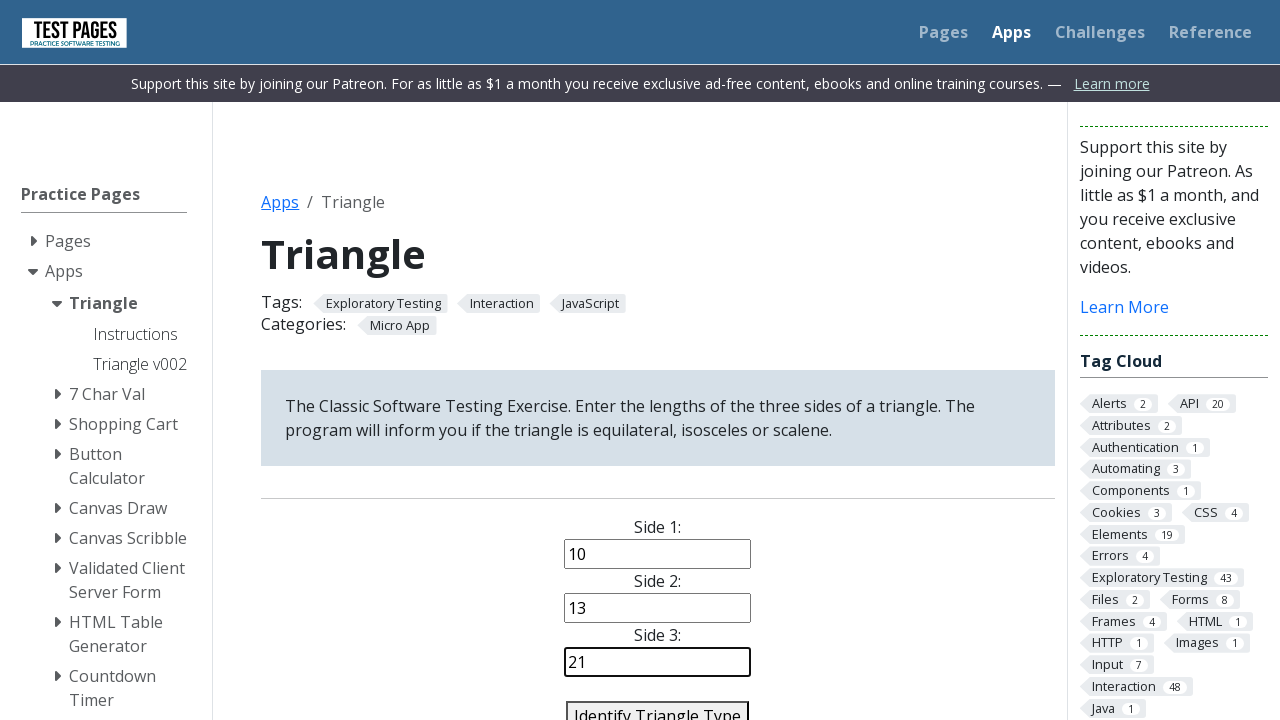

Clicked identify triangle button at (658, 705) on #identify-triangle-action
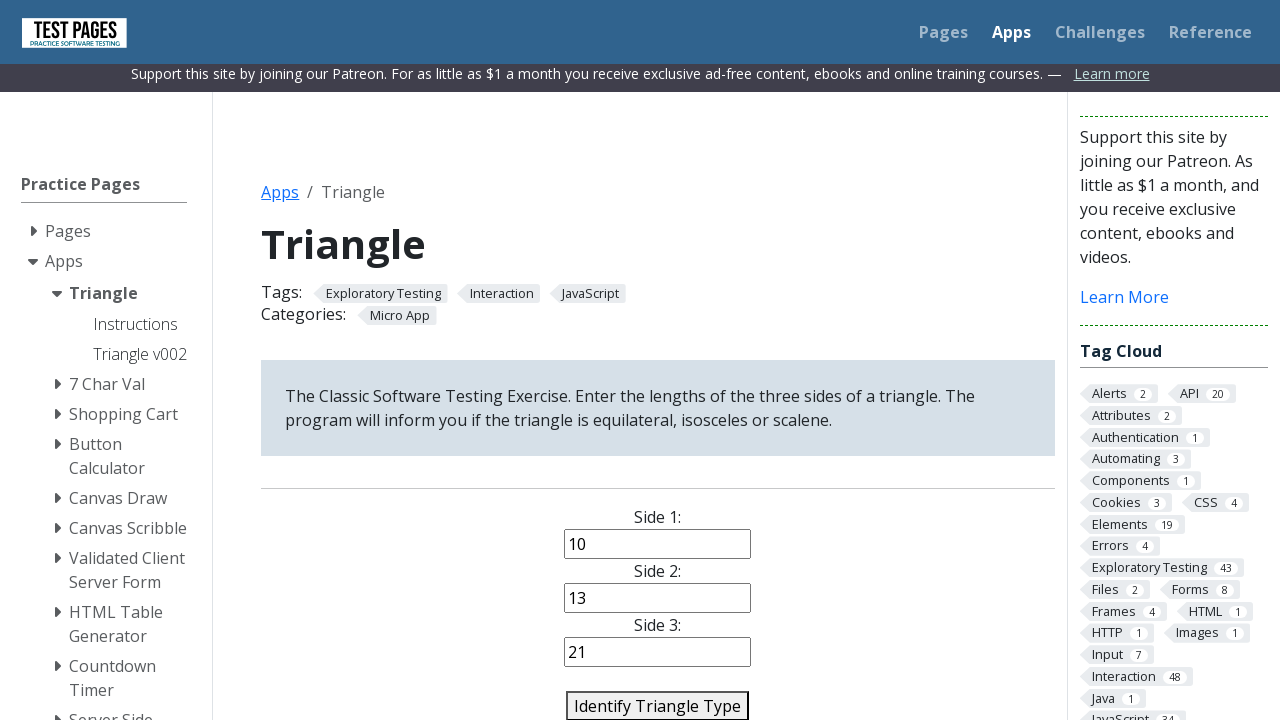

Scalene triangle identification answer appeared
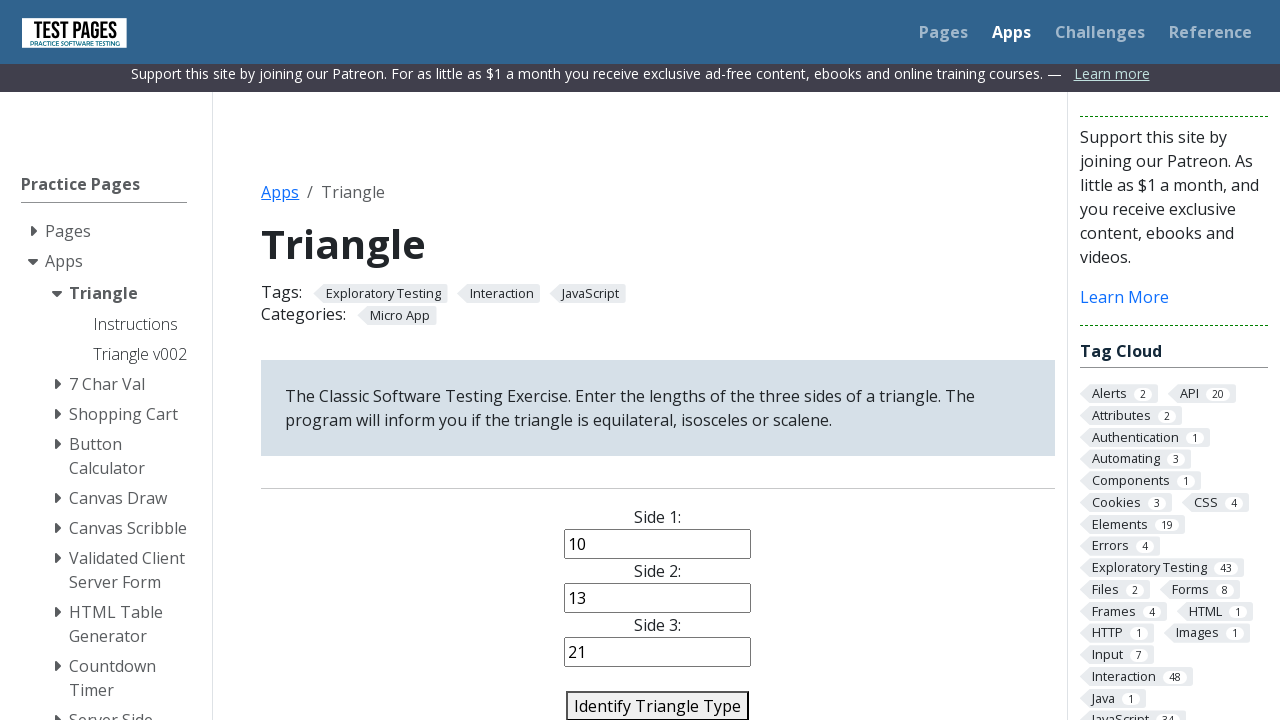

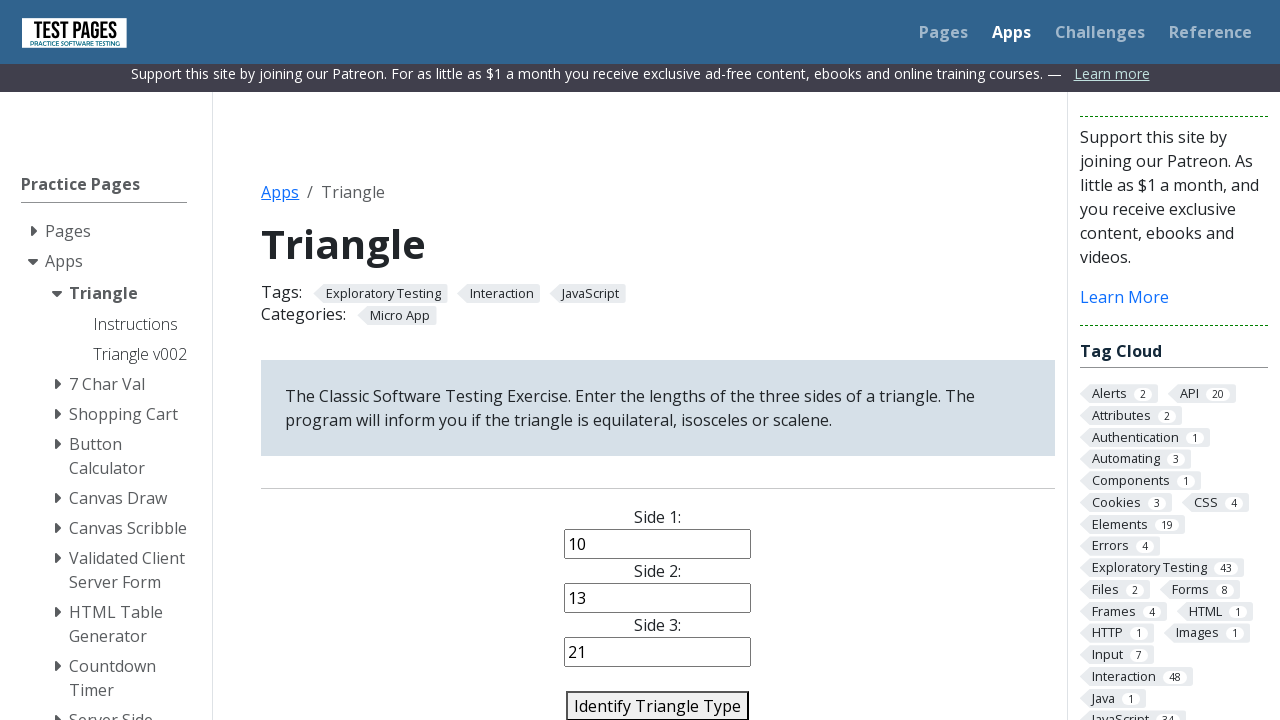